Tests JavaScript alert handling by interacting with three types of alerts: basic alert, confirm dialog, and prompt dialog

Starting URL: https://the-internet.herokuapp.com/javascript_alerts

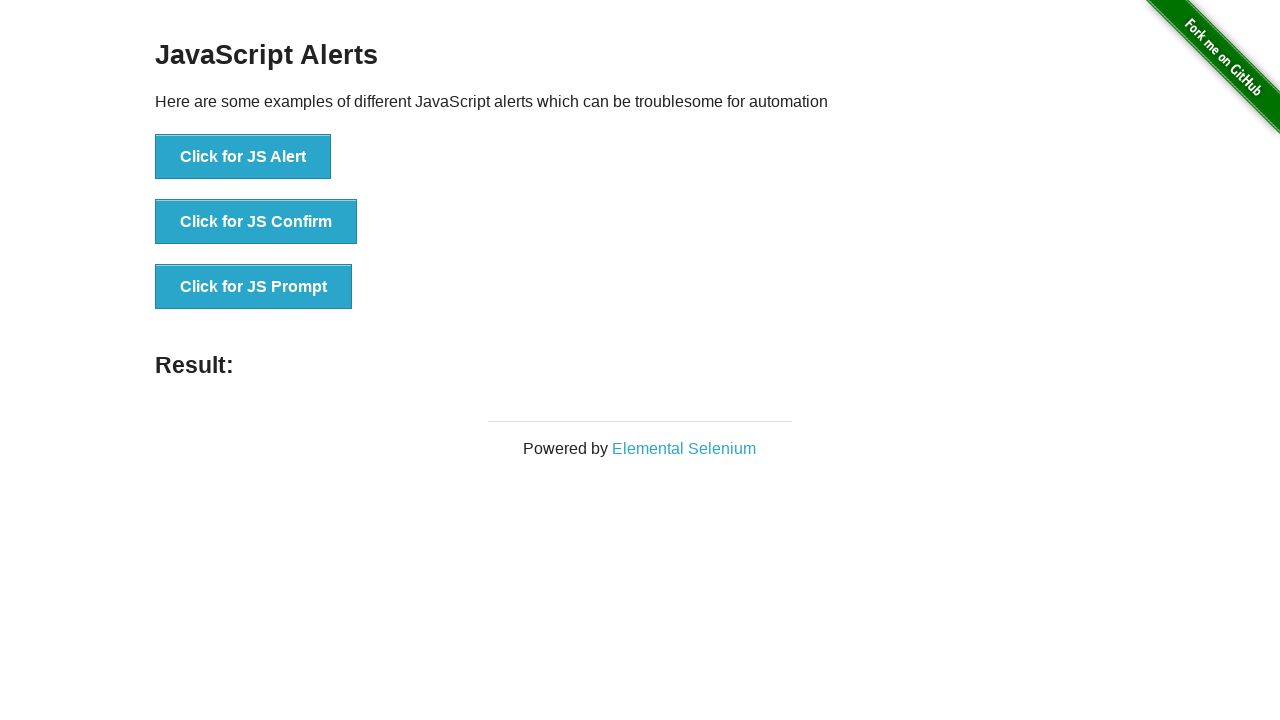

Clicked 'Click for JS Alert' button at (243, 157) on xpath=//button[text()='Click for JS Alert']
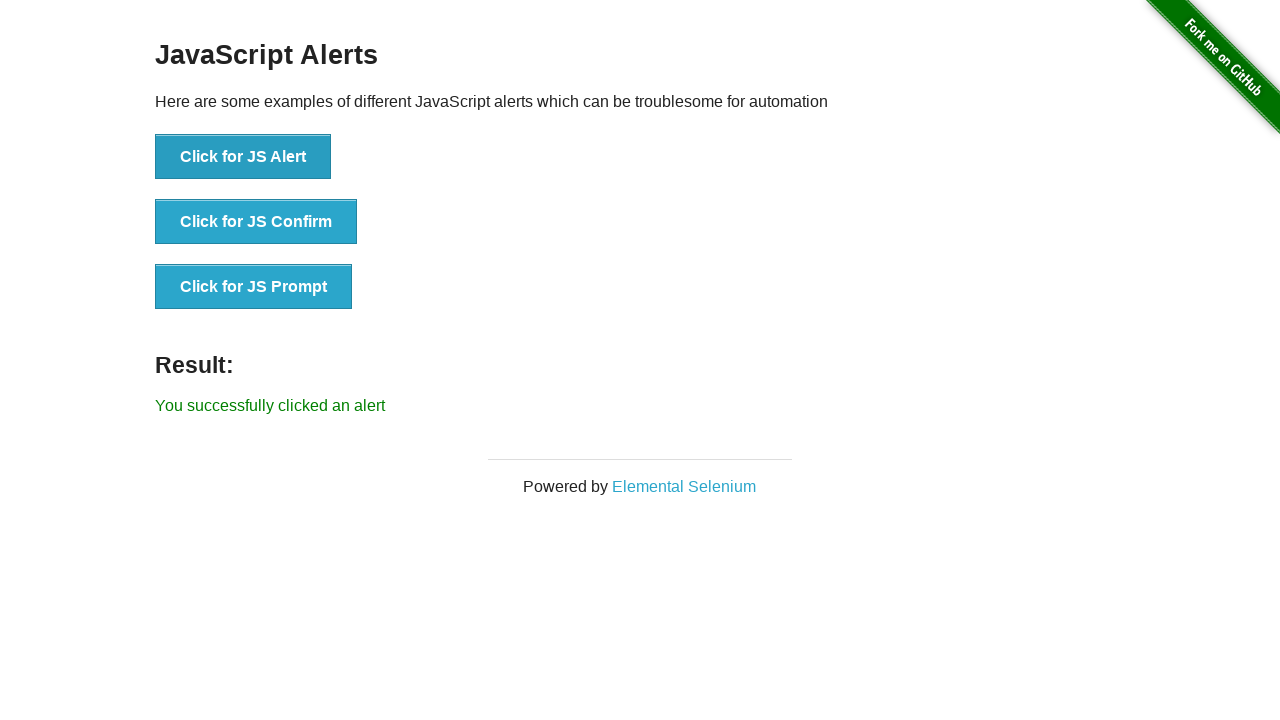

Set up dialog handler to dismiss alert
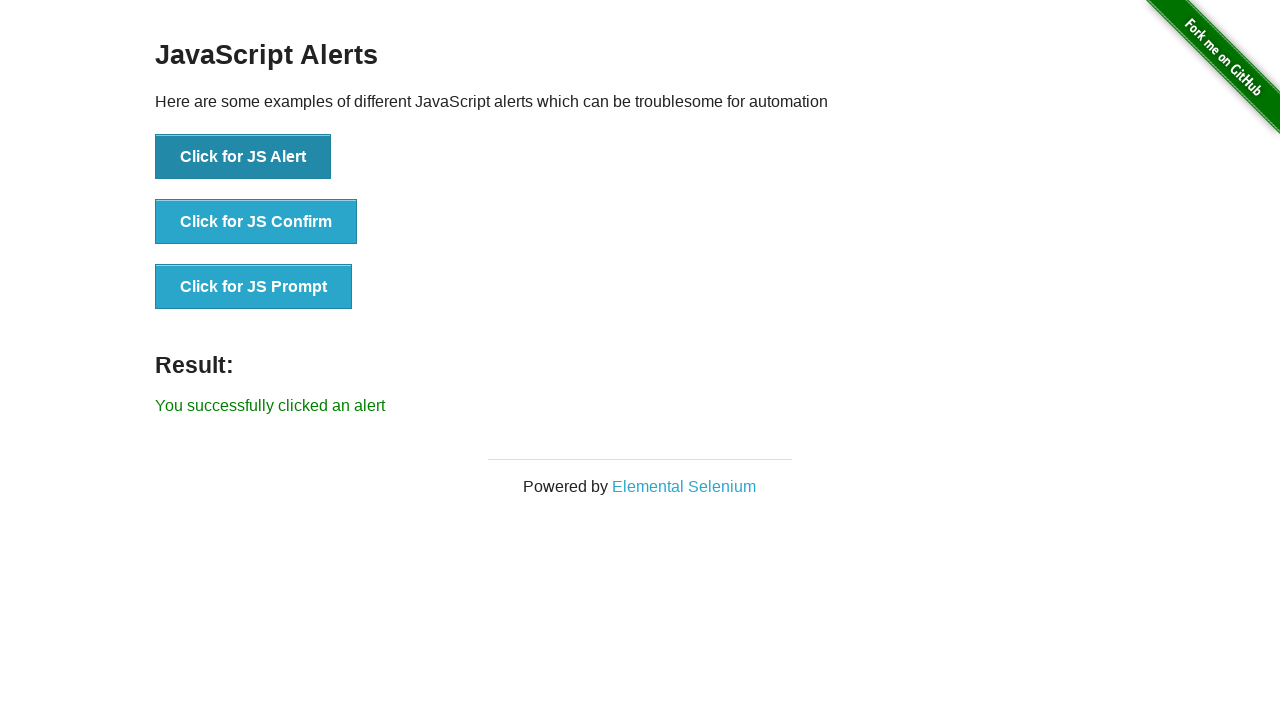

Waited 1 second after dismissing JS alert
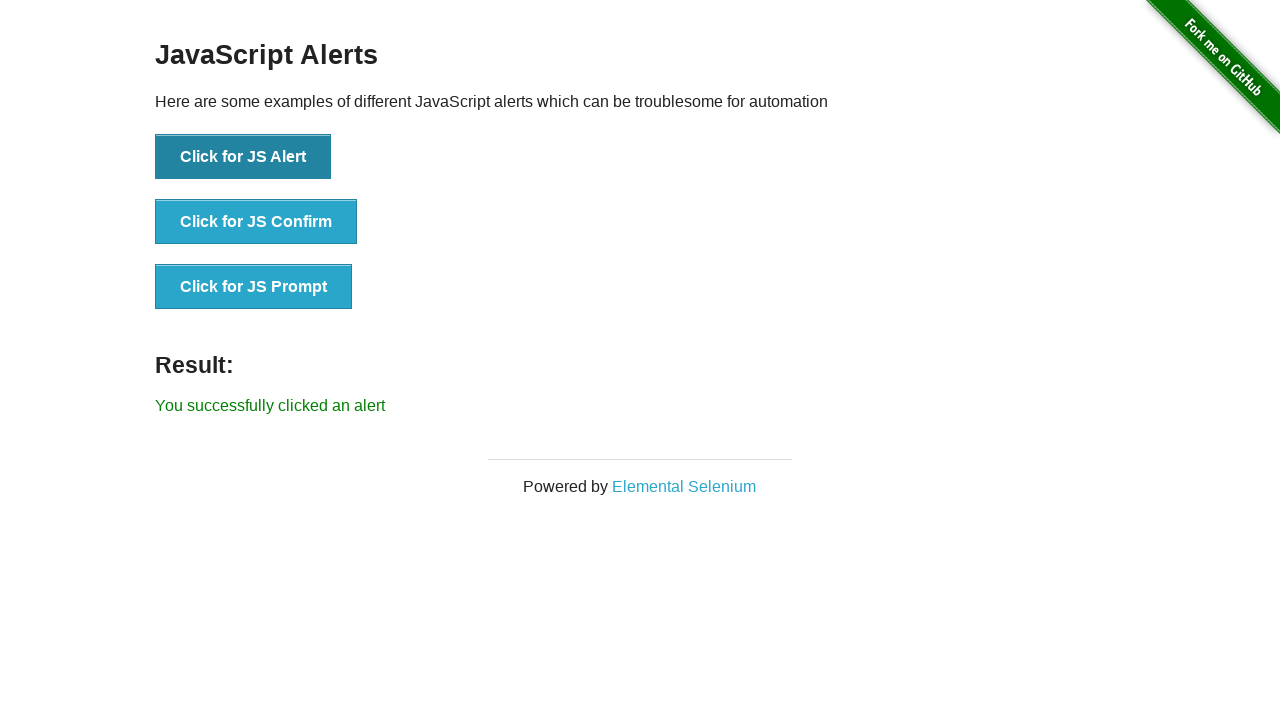

Clicked 'Click for JS Confirm' button at (256, 222) on xpath=//button[text()='Click for JS Confirm']
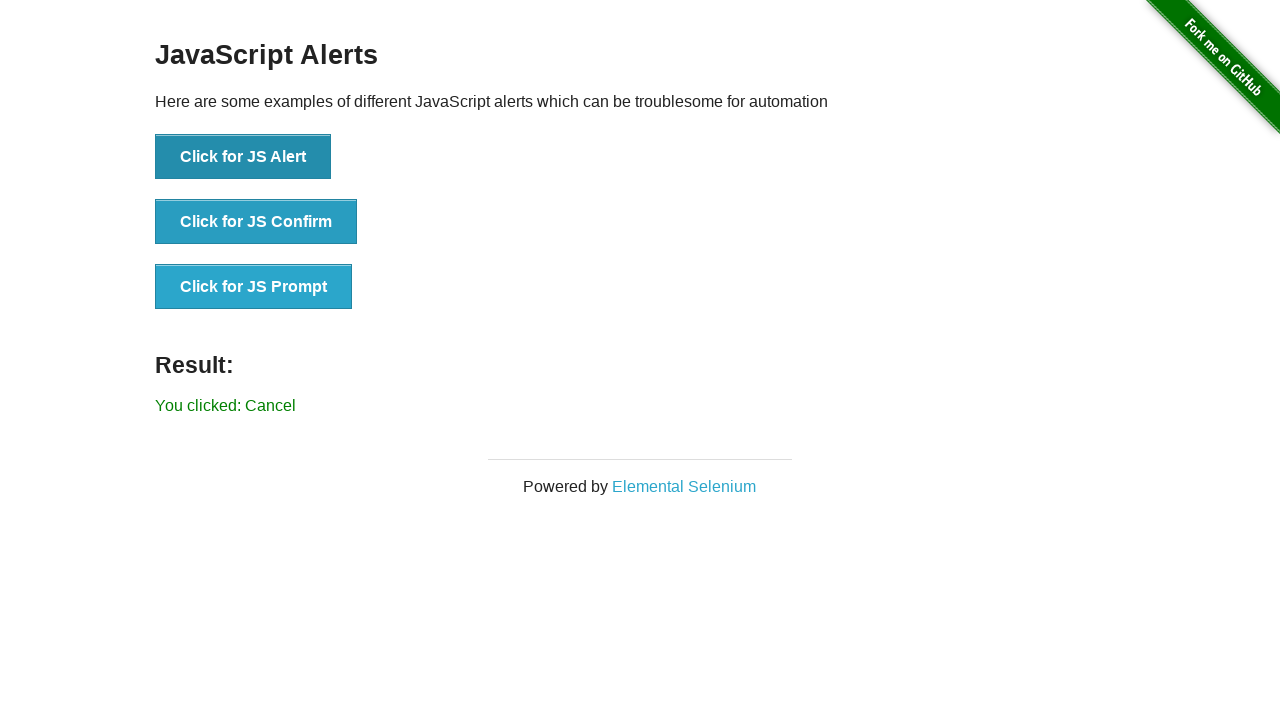

Set up dialog handler to dismiss confirm dialog
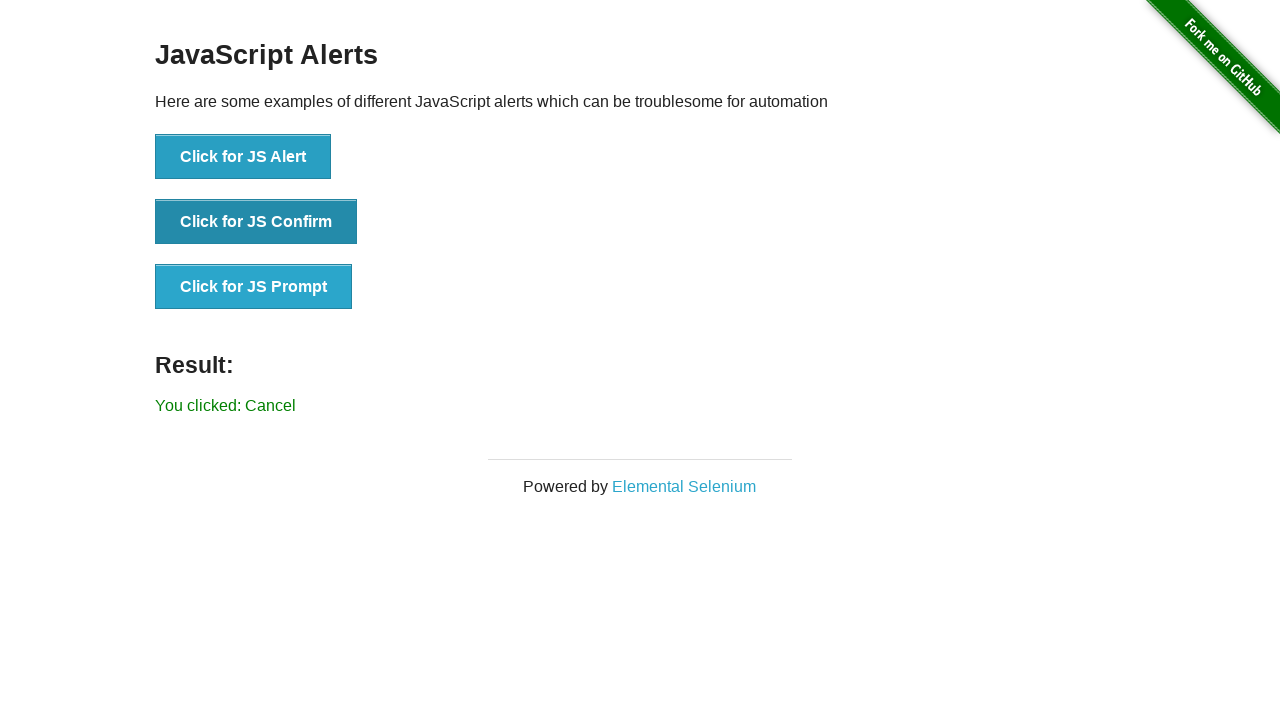

Waited 1 second after dismissing confirm dialog
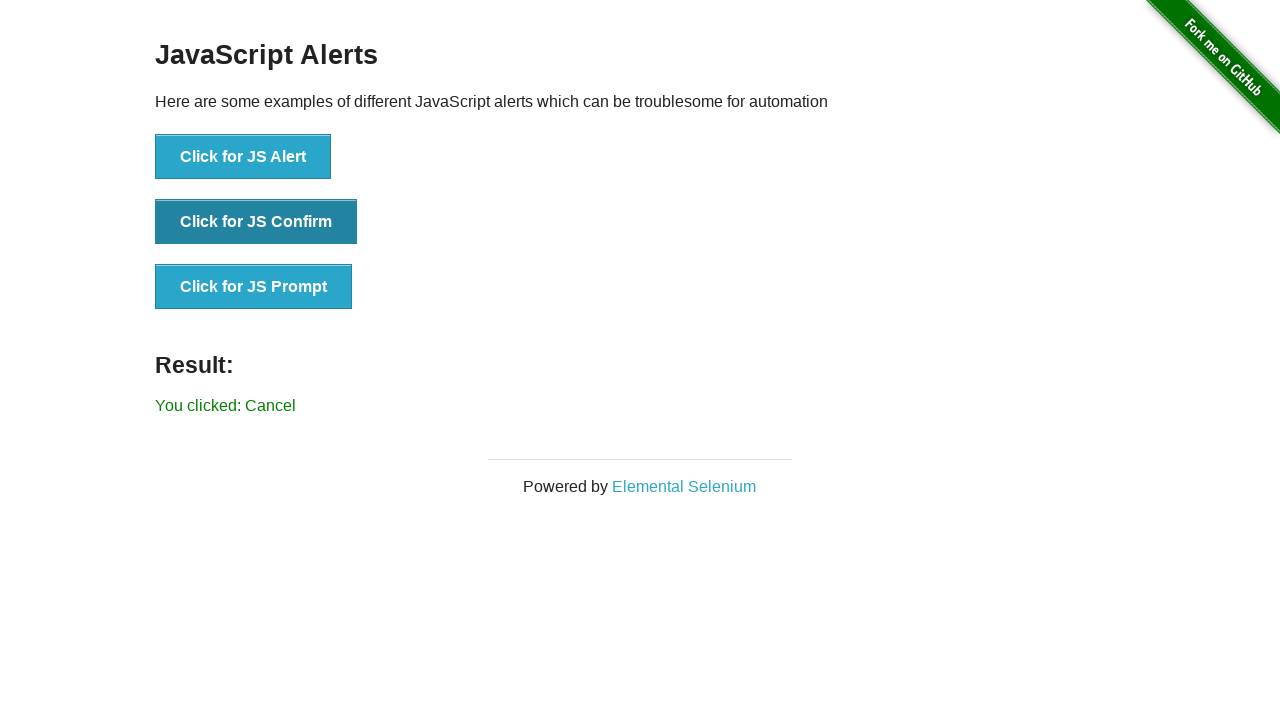

Clicked 'Click for JS Prompt' button at (254, 287) on xpath=//button[text()='Click for JS Prompt']
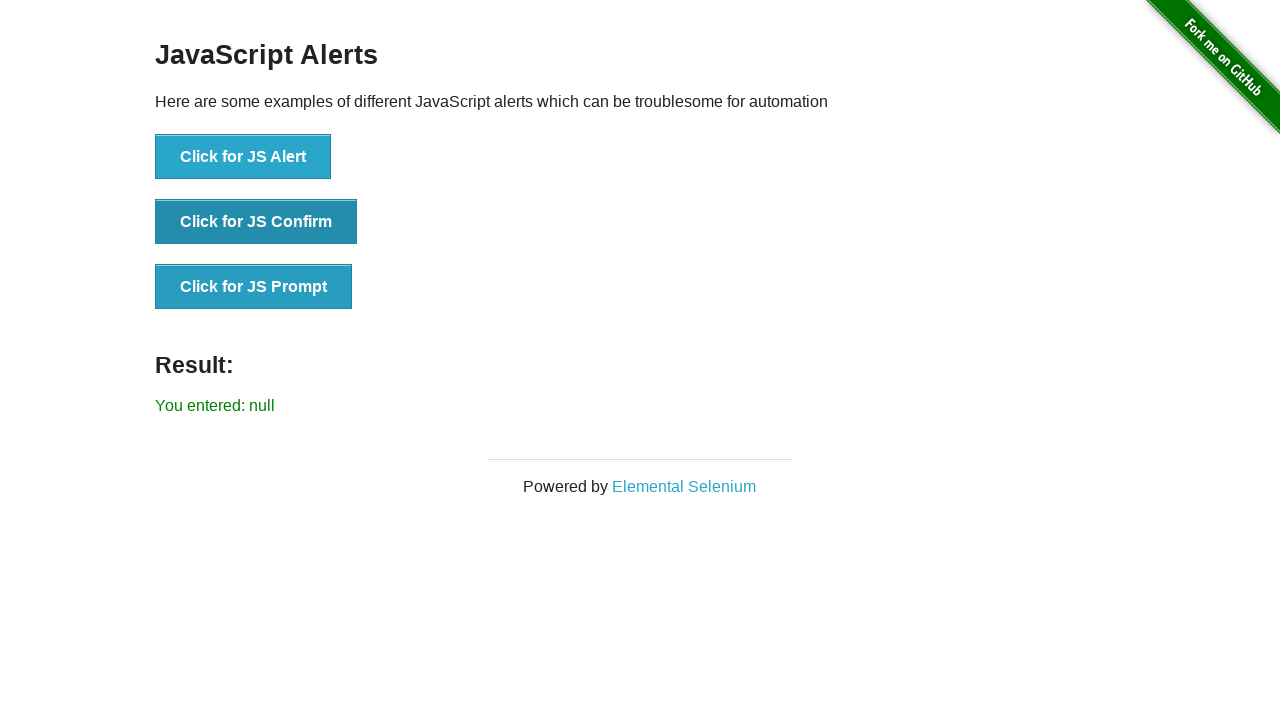

Set up dialog handler to accept prompt with 'Test input text'
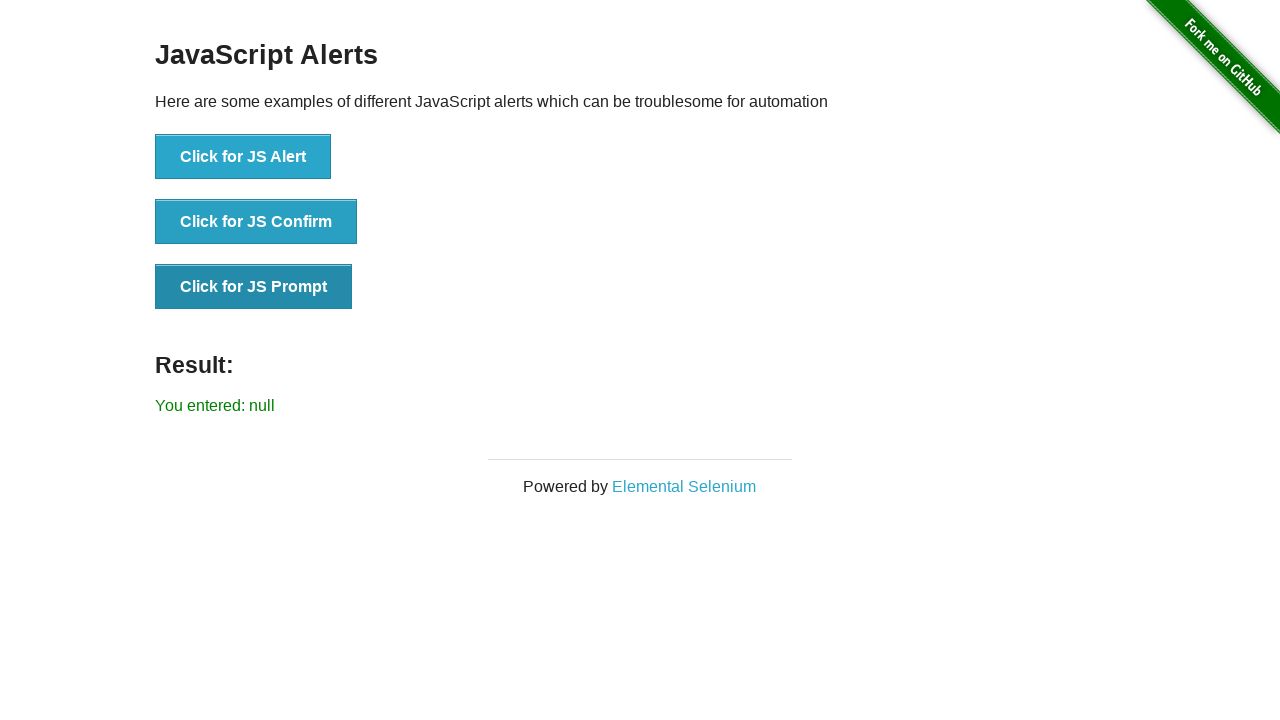

Waited 1 second after accepting prompt dialog
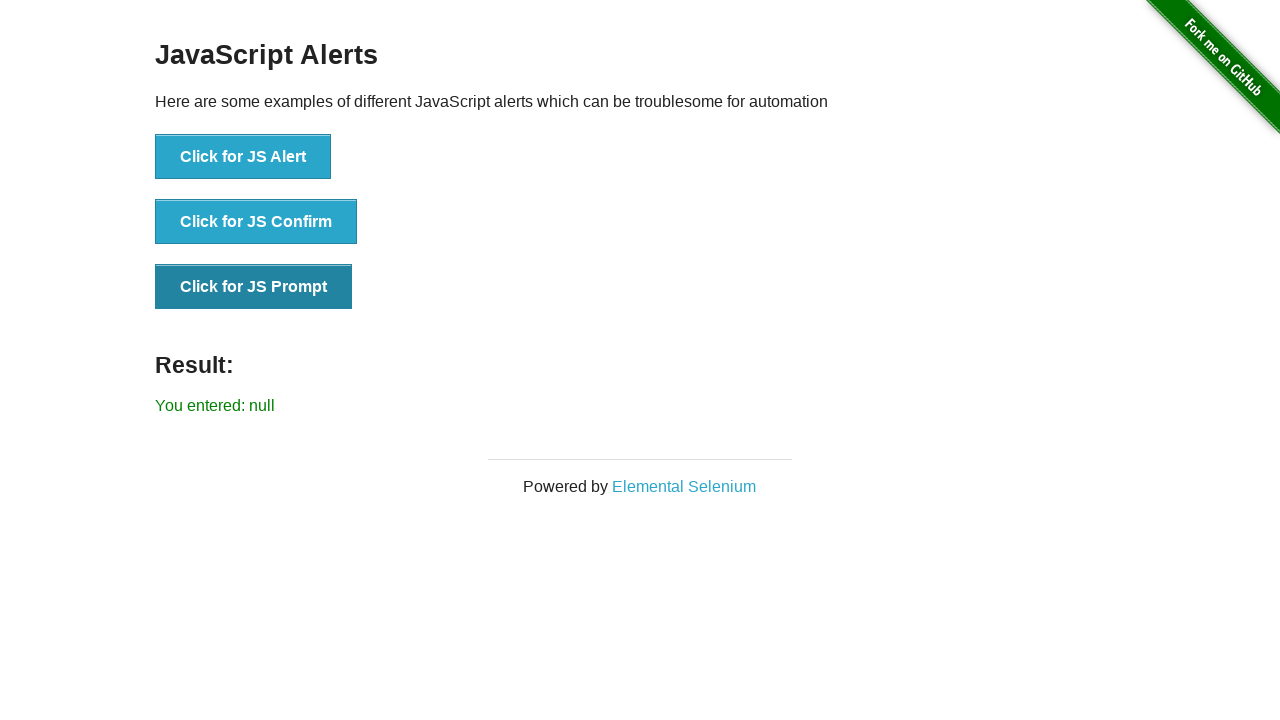

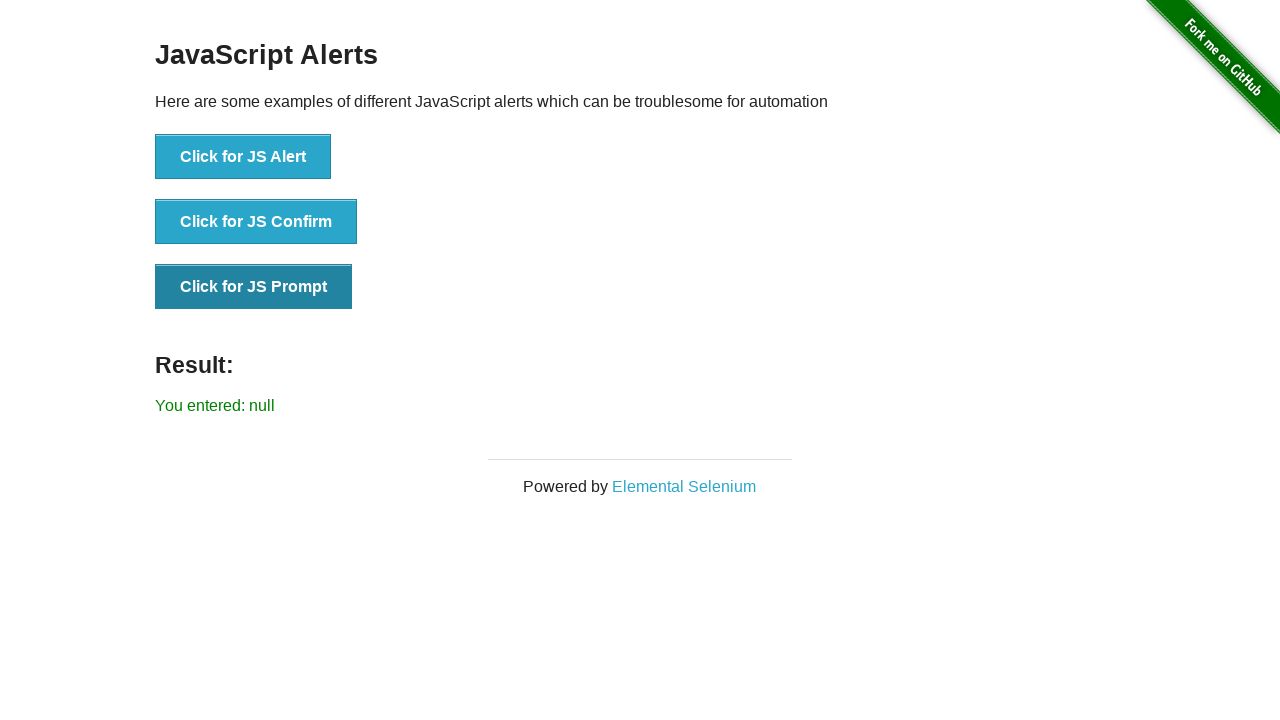